Tests window popup functionality by clicking the "Follow On Twitter" button and verifying a new popup window opens

Starting URL: https://www.lambdatest.com/selenium-playground/window-popup-modal-demo

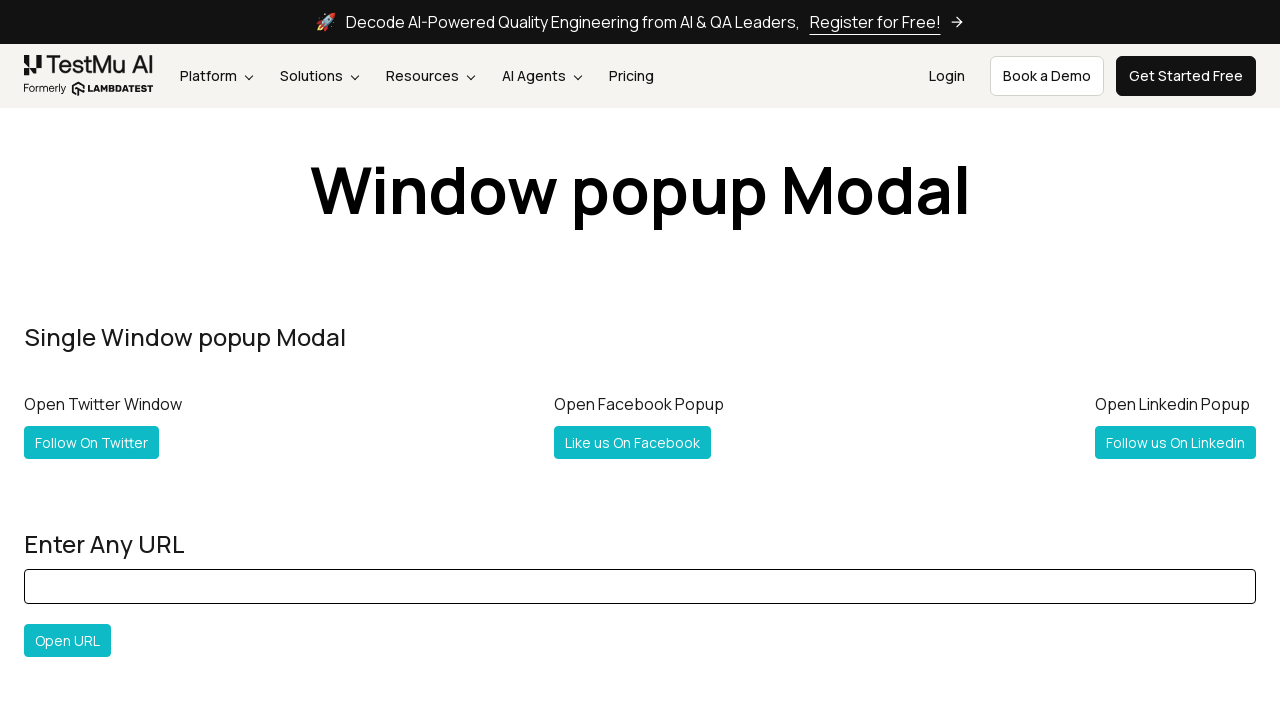

Clicked 'Follow On Twitter' button and popup window opened at (92, 442) on internal:text="Follow On Twitter"i
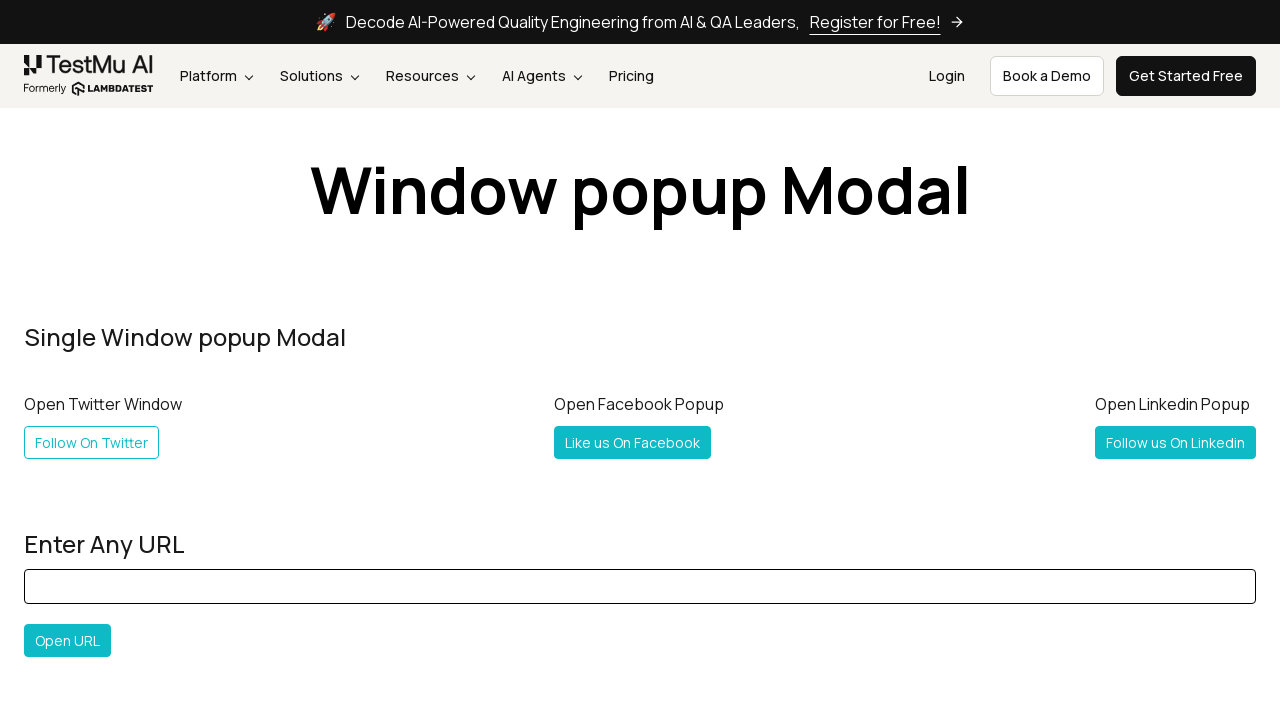

Captured the new popup window object
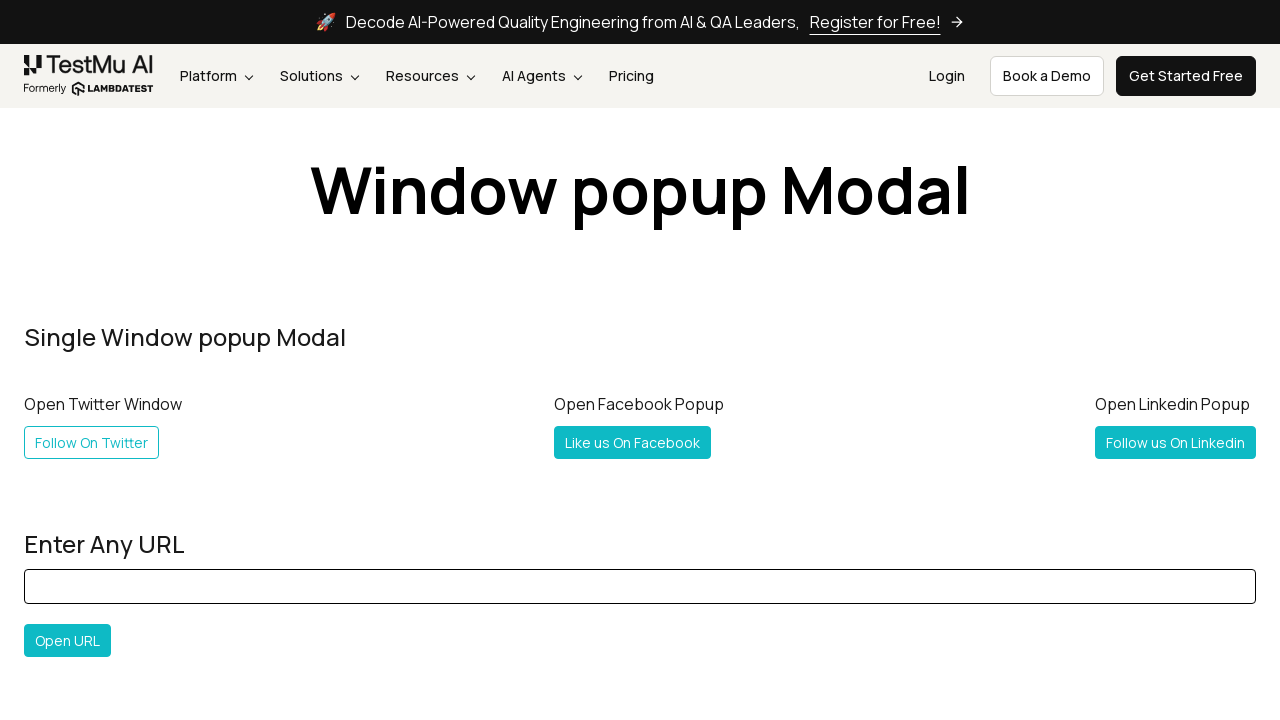

Popup window finished loading
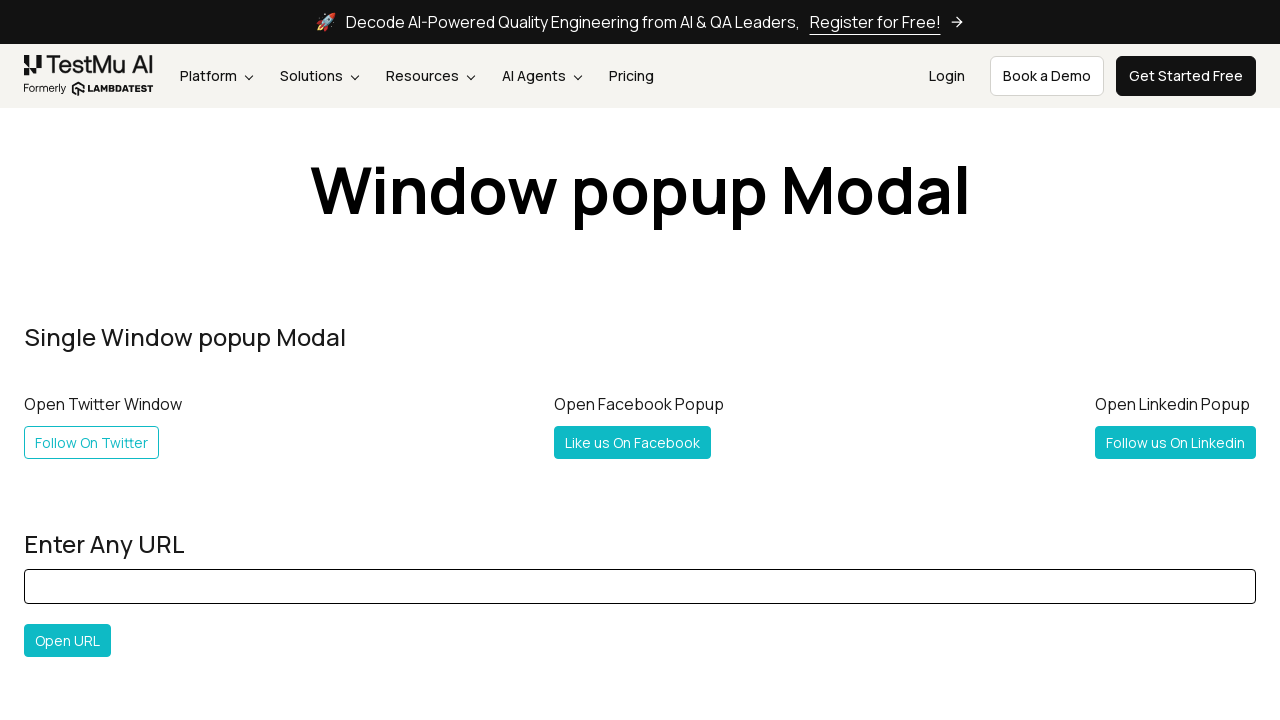

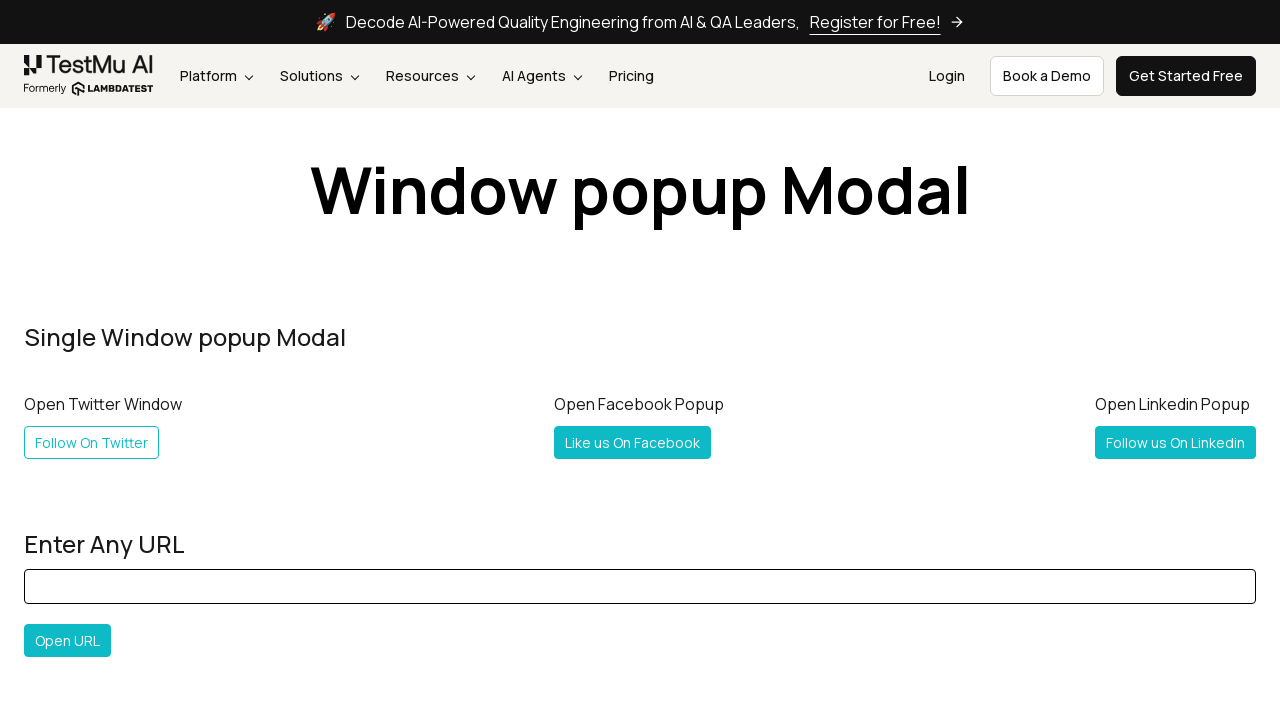